Tests dynamic loading by clicking a start button and waiting for content to appear

Starting URL: https://the-internet.herokuapp.com/dynamic_loading/2

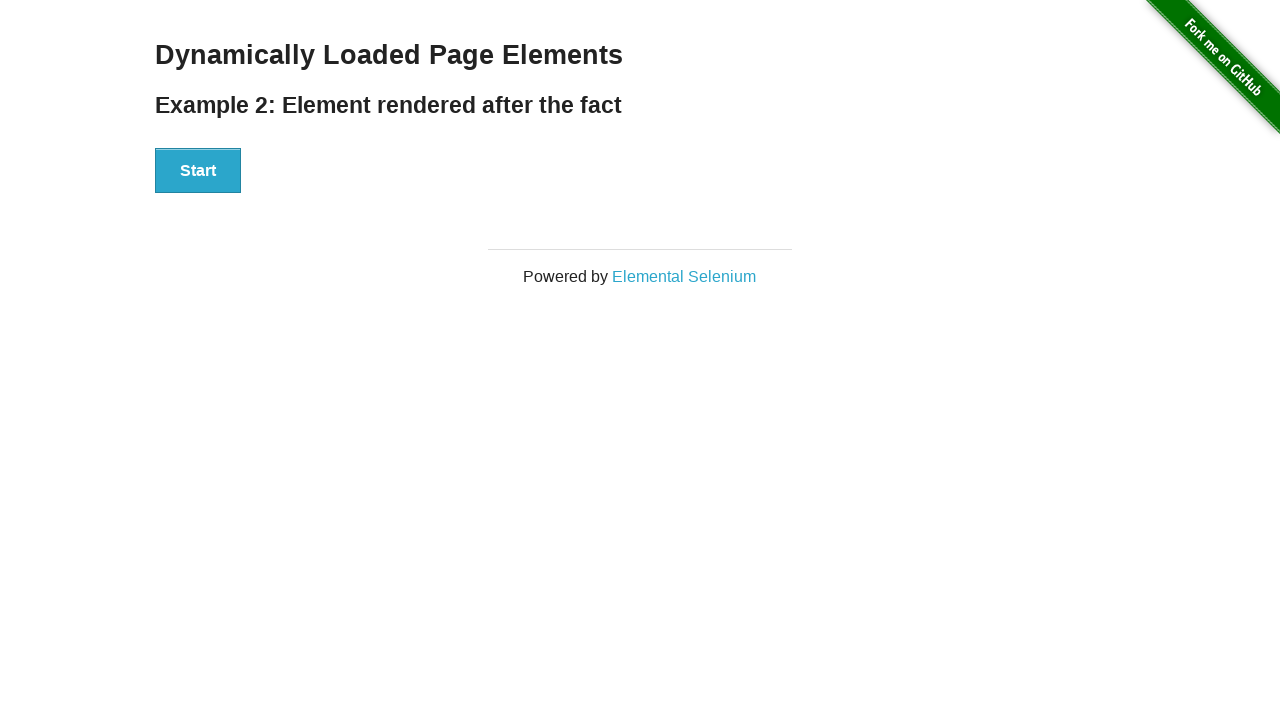

Clicked start button to trigger dynamic loading at (198, 171) on xpath=//div[@id='start']/button
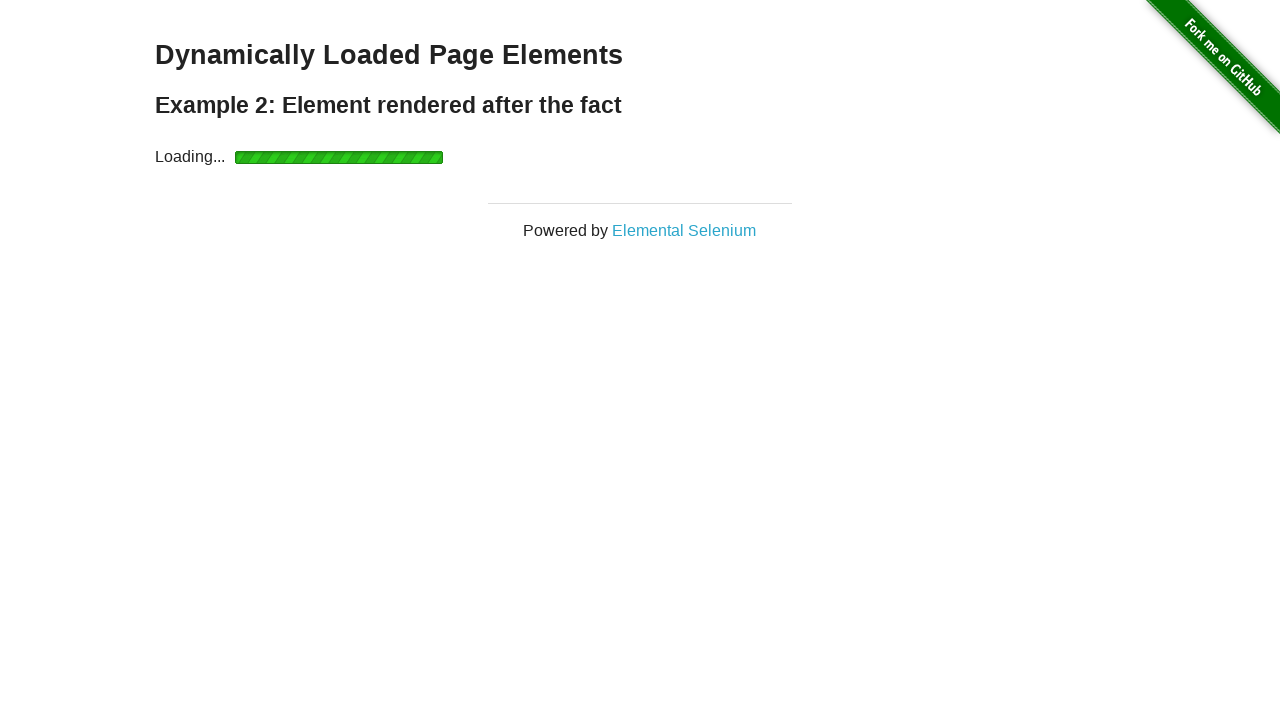

Waited for dynamically loaded content to appear (finish element with h4)
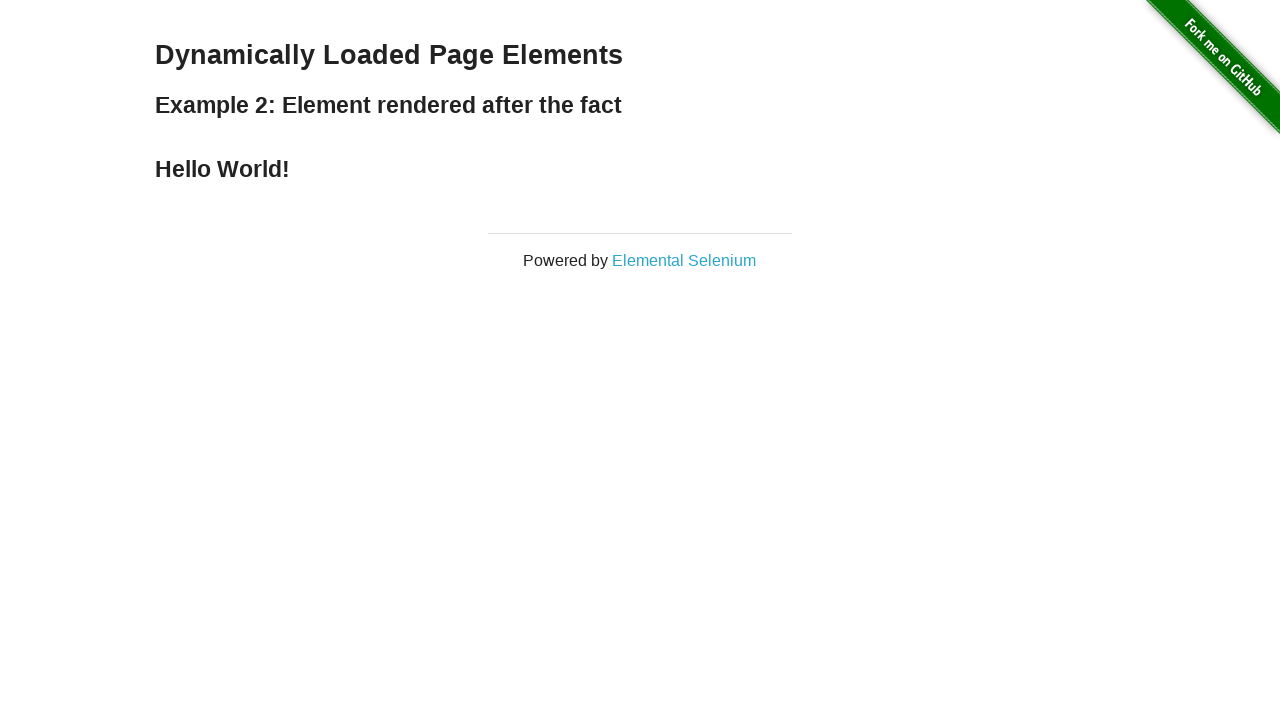

Located the finish element h4
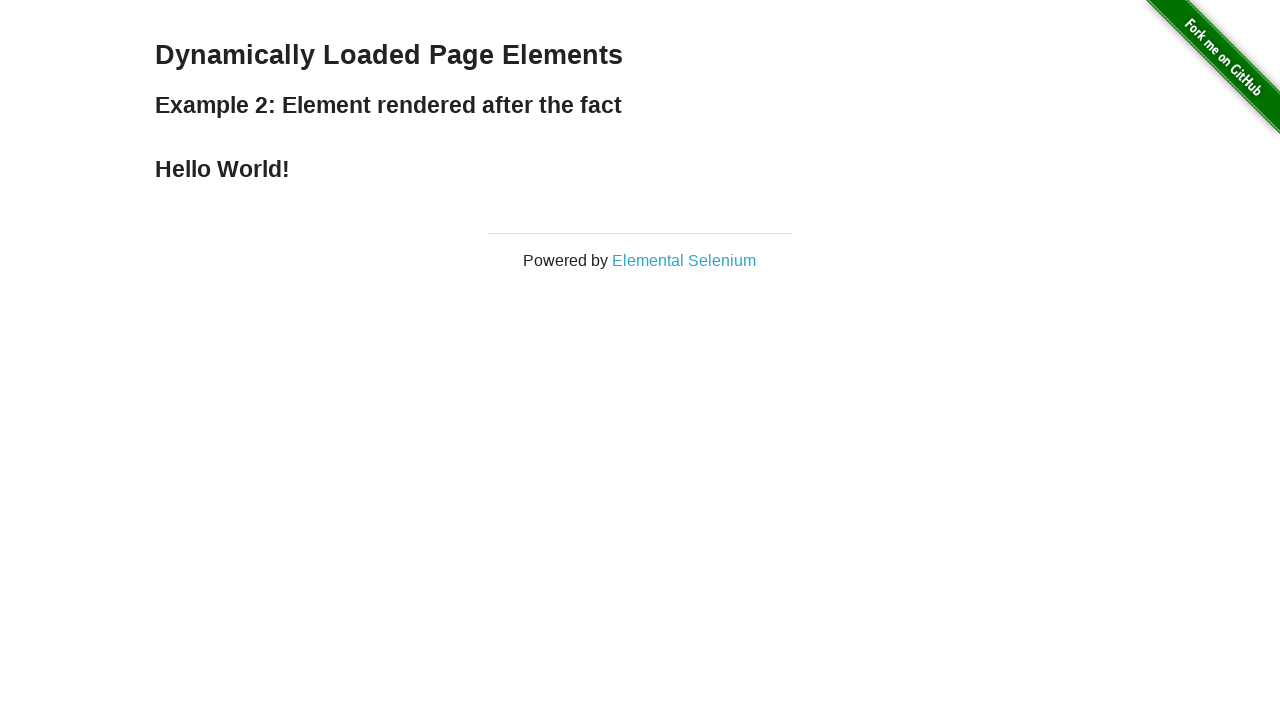

Retrieved text content from loaded element: Hello World!
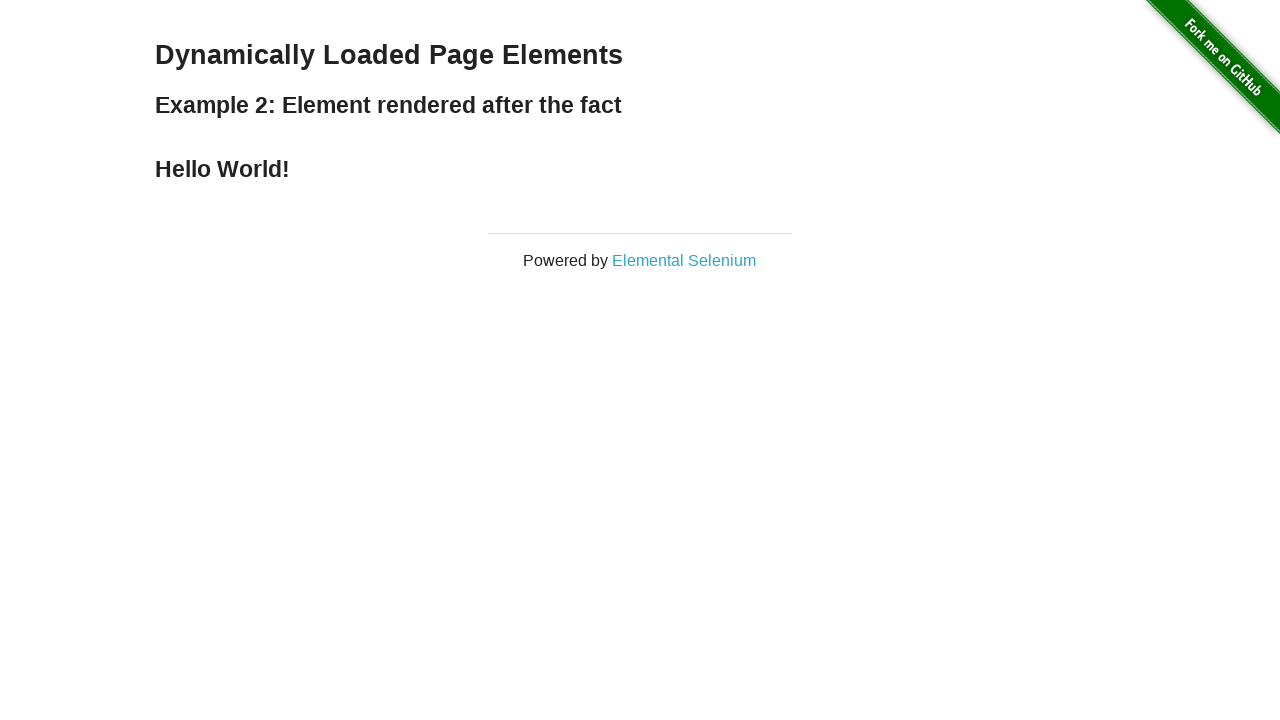

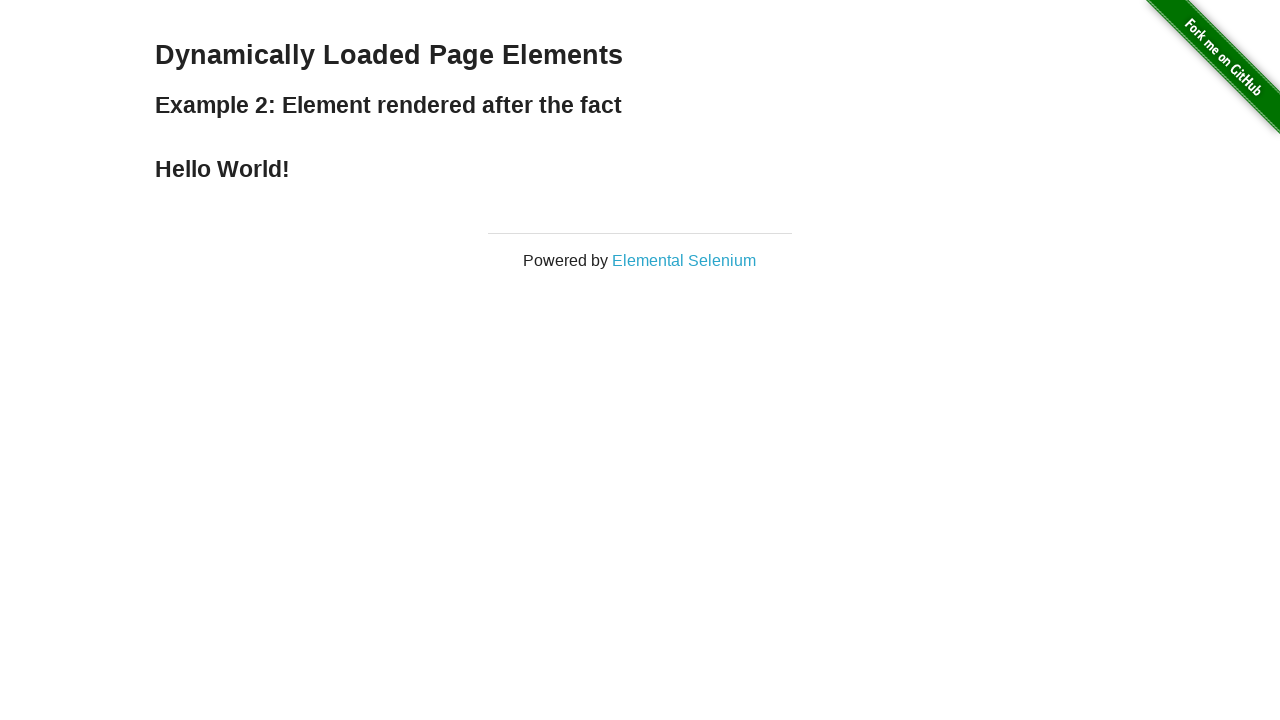